Navigates to Python.org and performs a right-click context menu action on the About link

Starting URL: https://www.python.org/

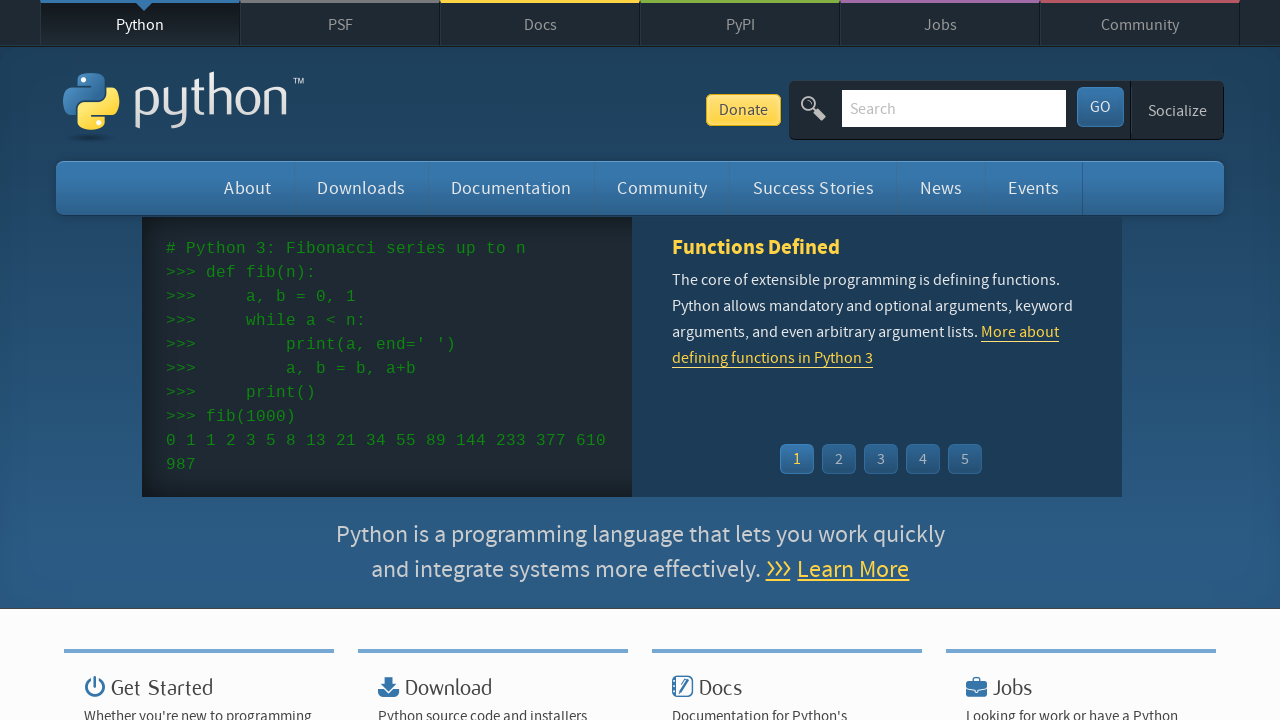

Navigated to https://www.python.org/
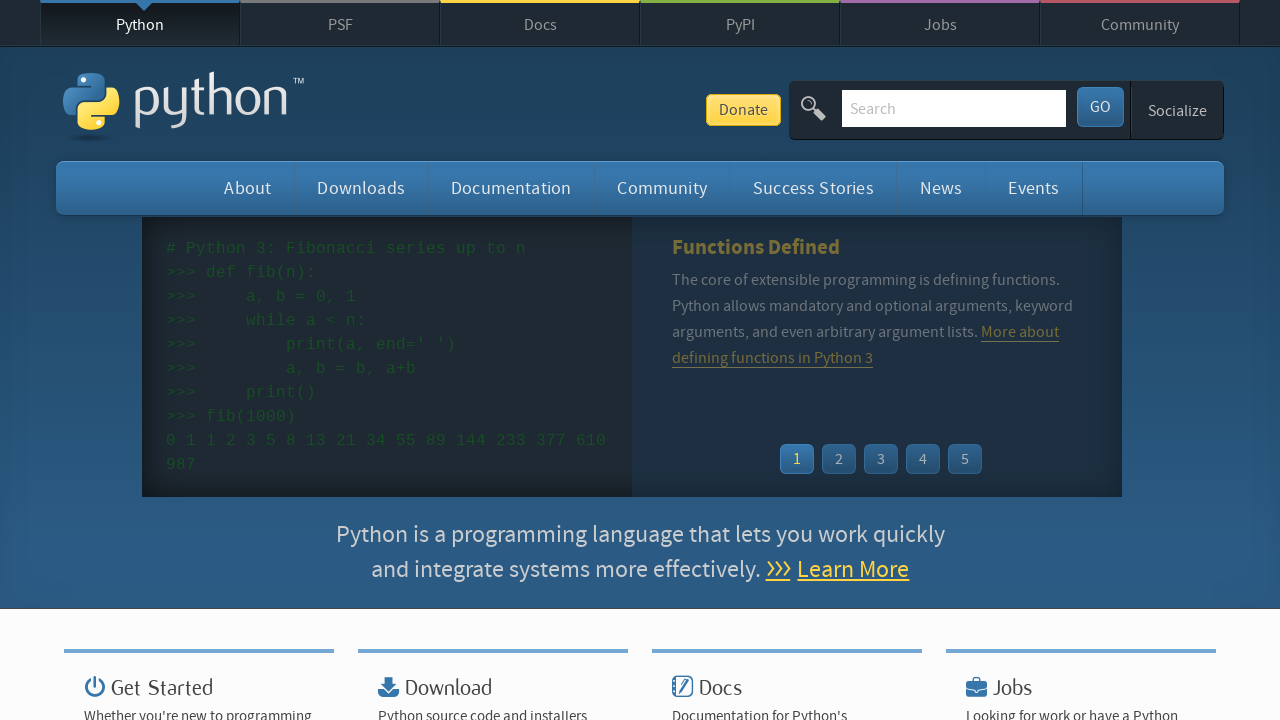

About link loaded and is present on the page
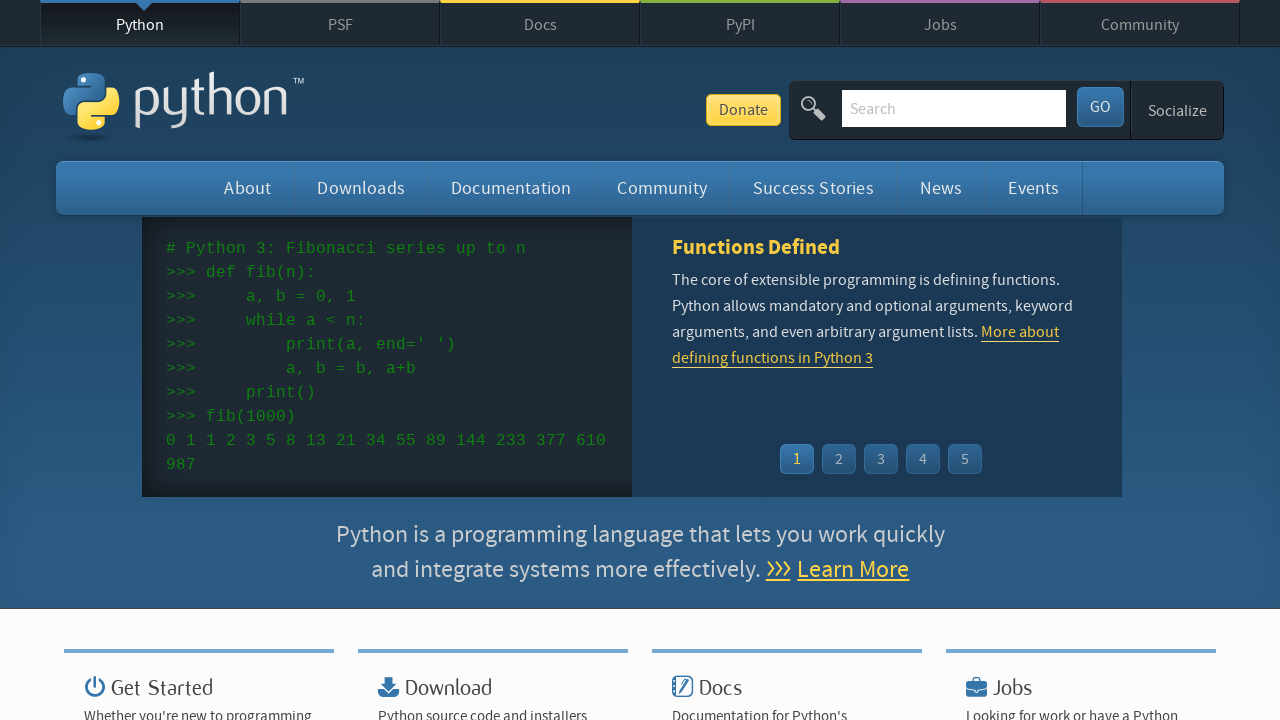

Performed right-click context menu action on the About link
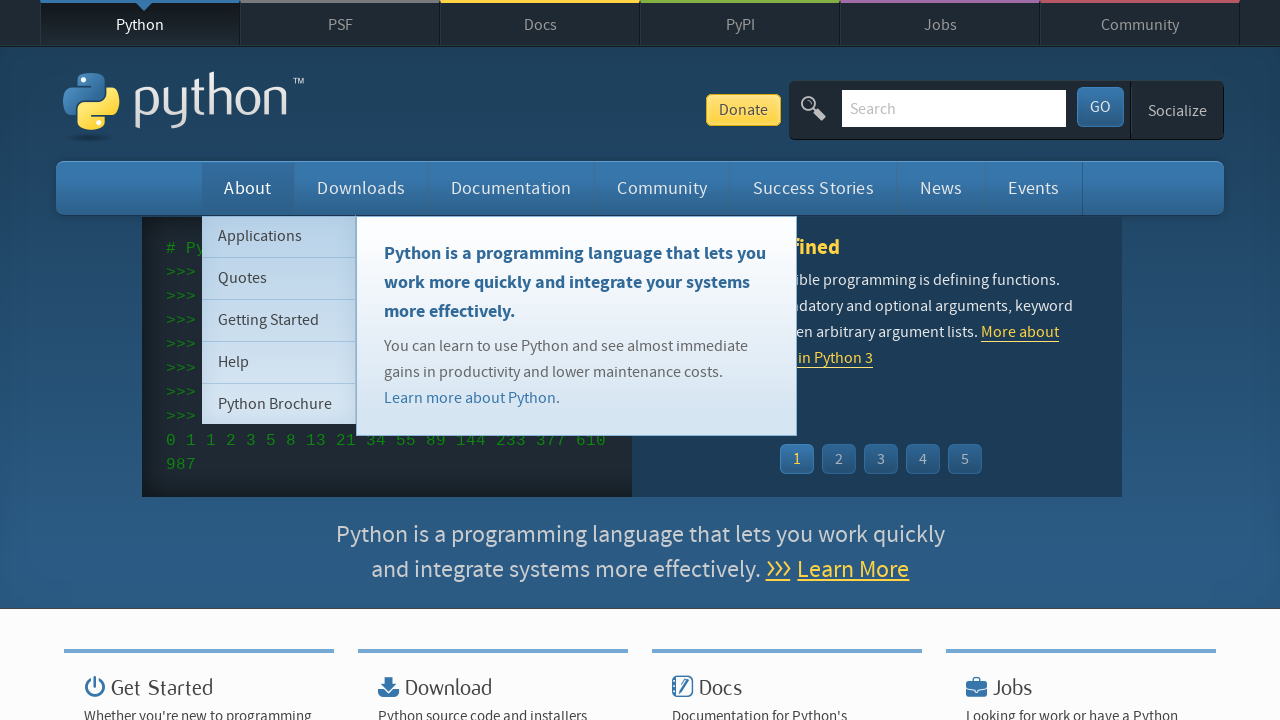

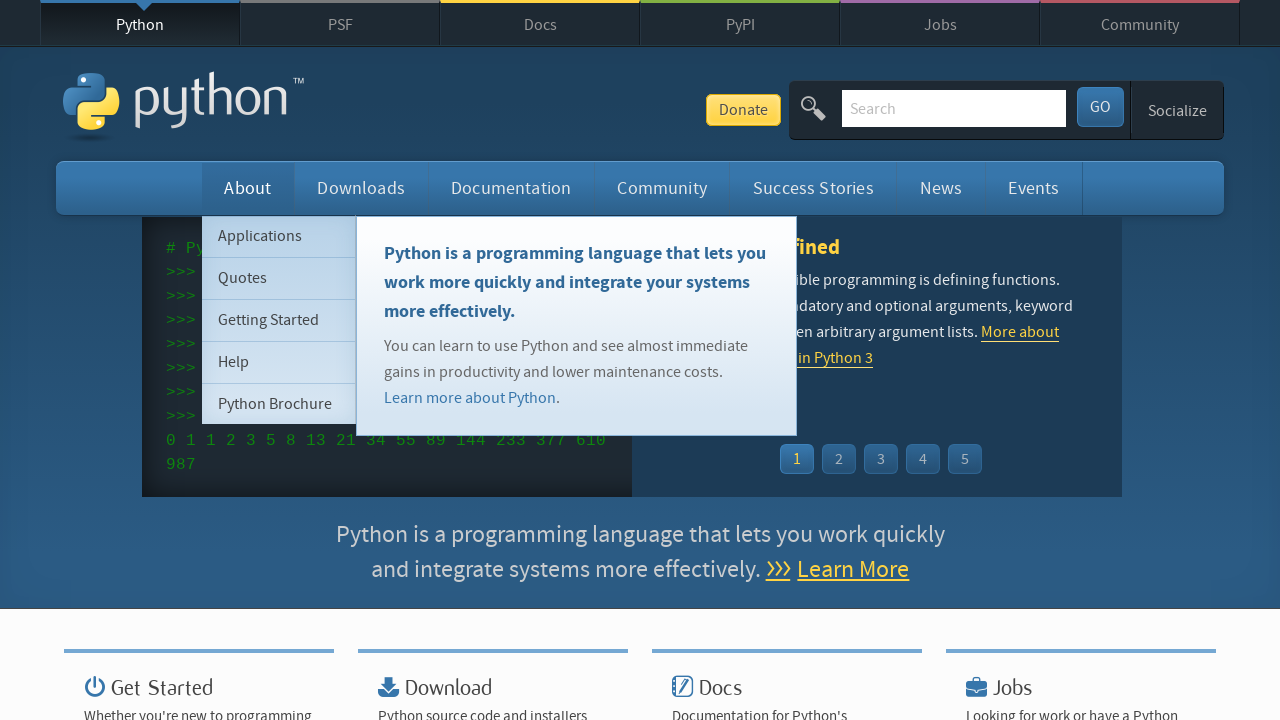